Waits for a price to reach $100, clicks book button, solves a math problem, and submits the answer

Starting URL: http://suninjuly.github.io/explicit_wait2.html

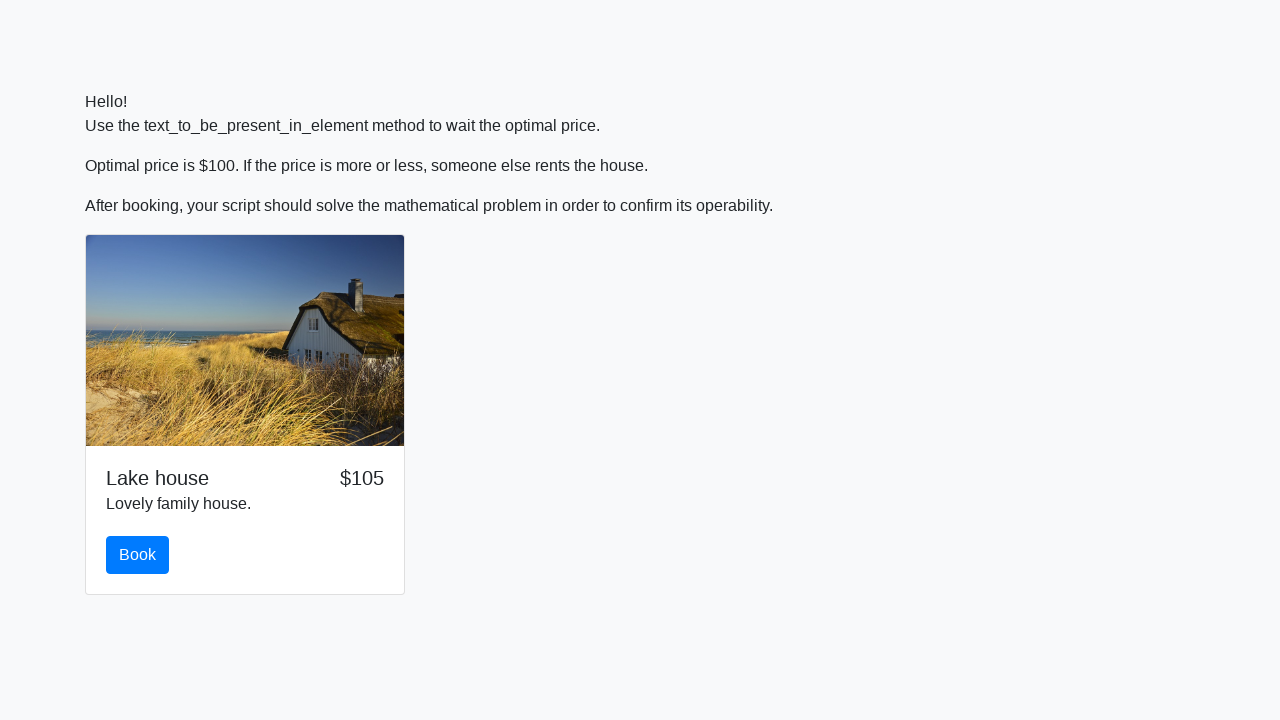

Waited for price to reach $100
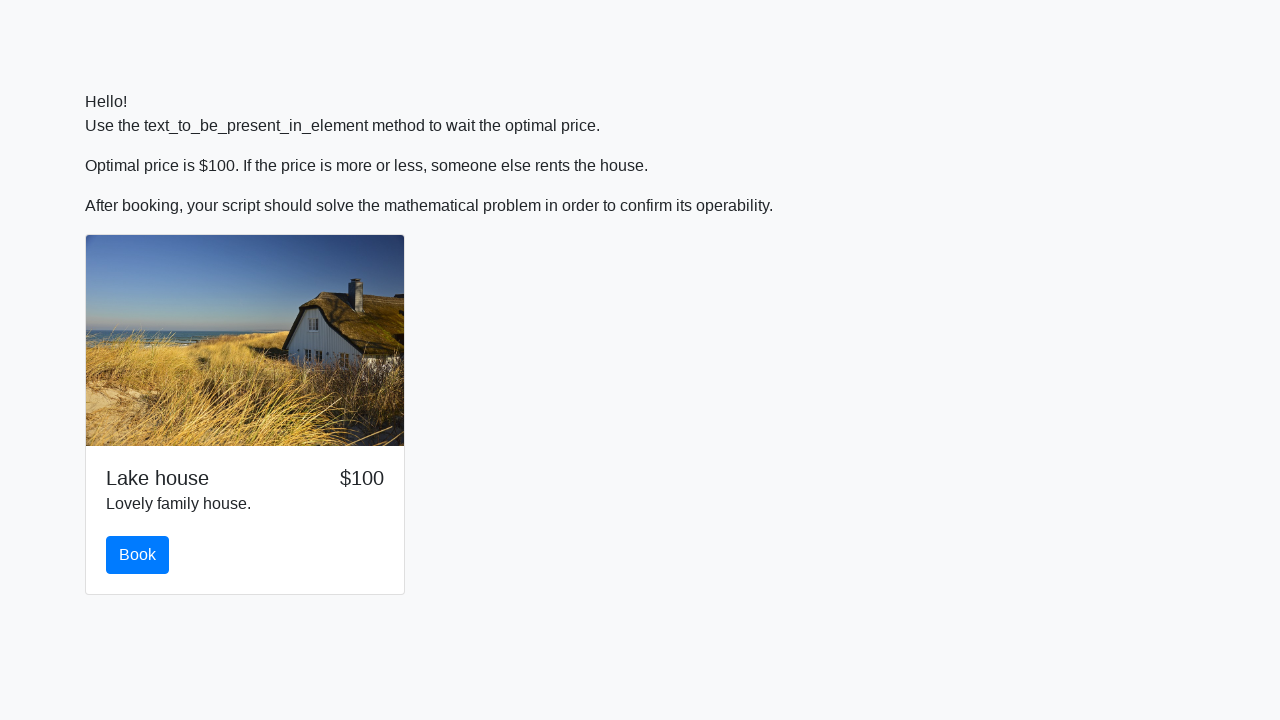

Clicked book button at (138, 555) on #book
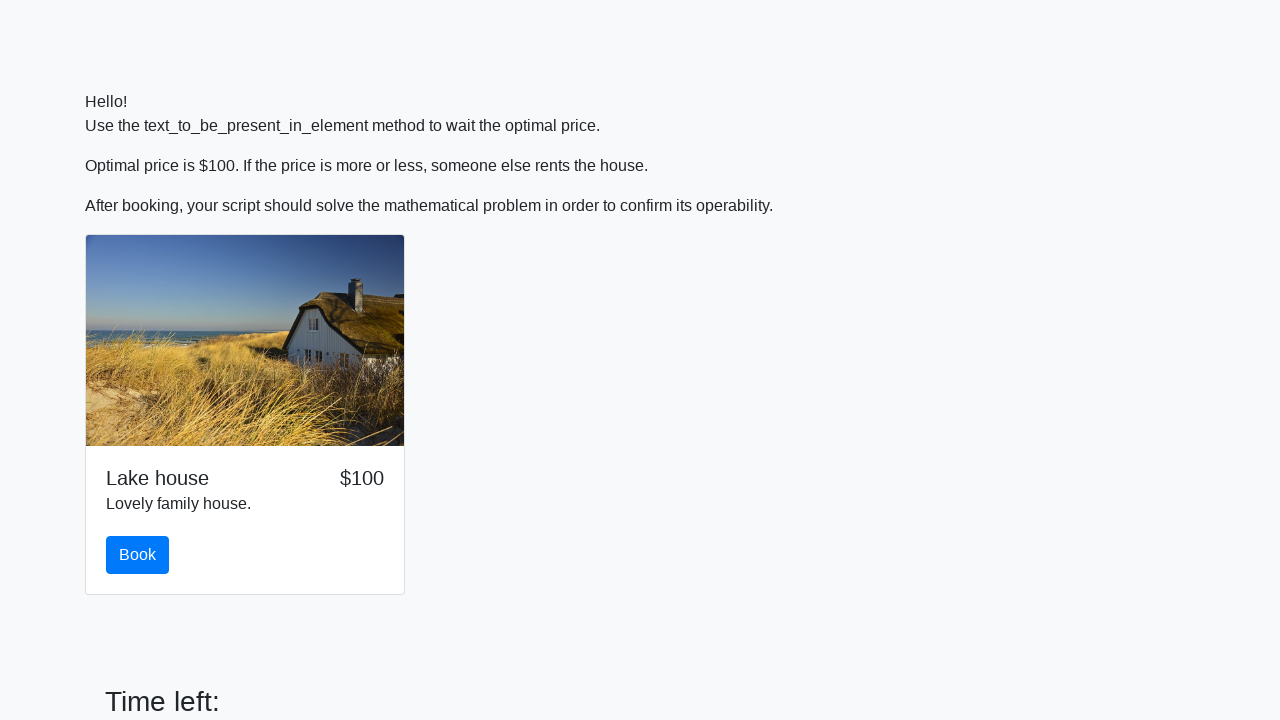

Scrolled to input value element
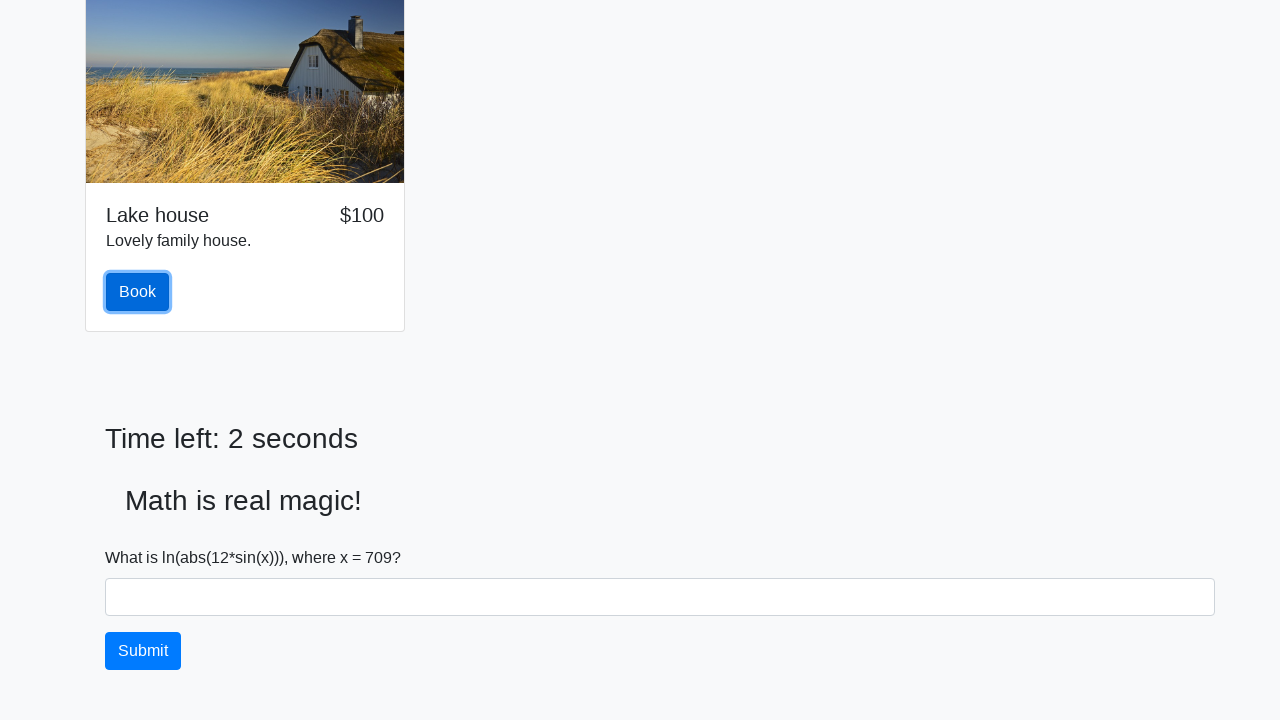

Retrieved input value: 709
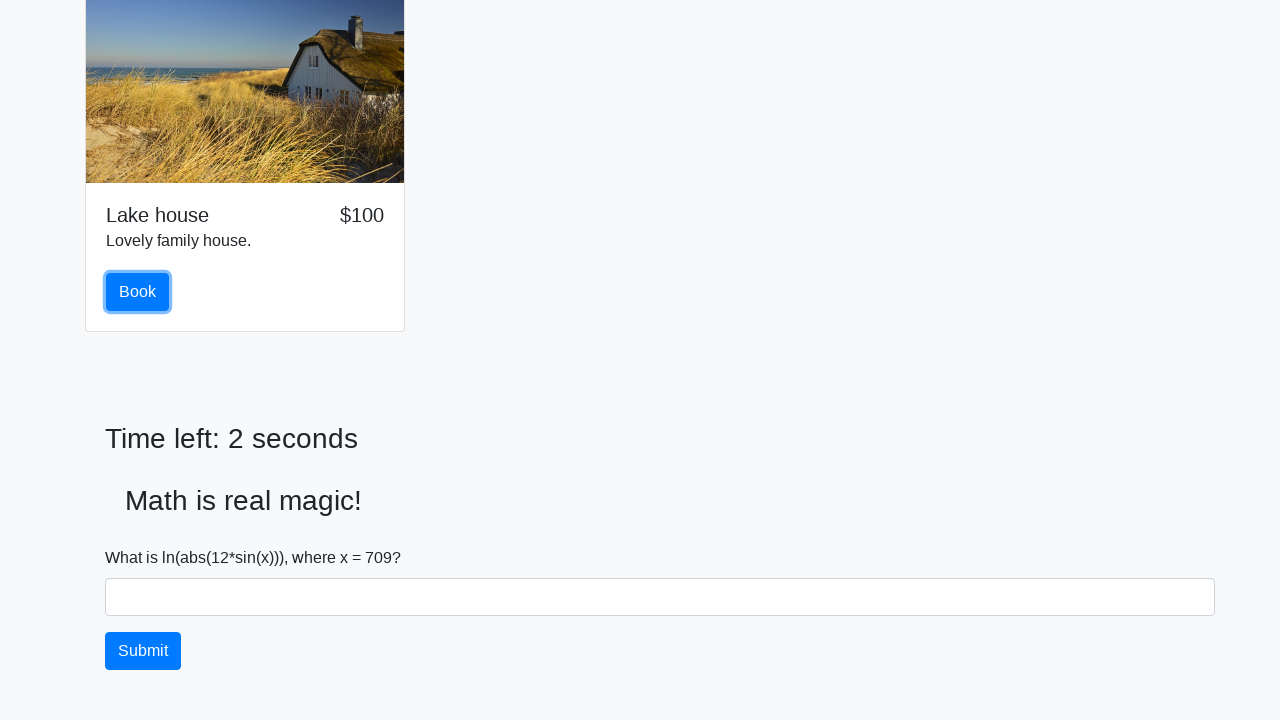

Calculated answer: 2.3122641900187957
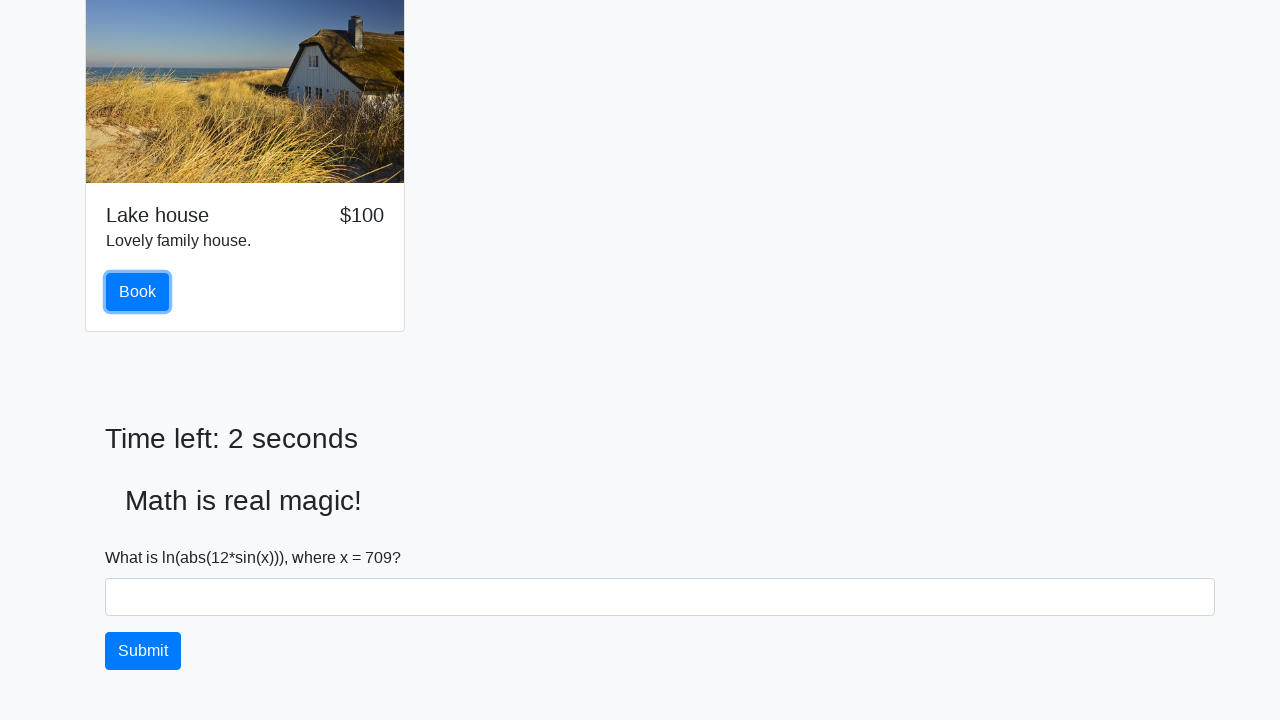

Filled answer field with calculated value on #answer
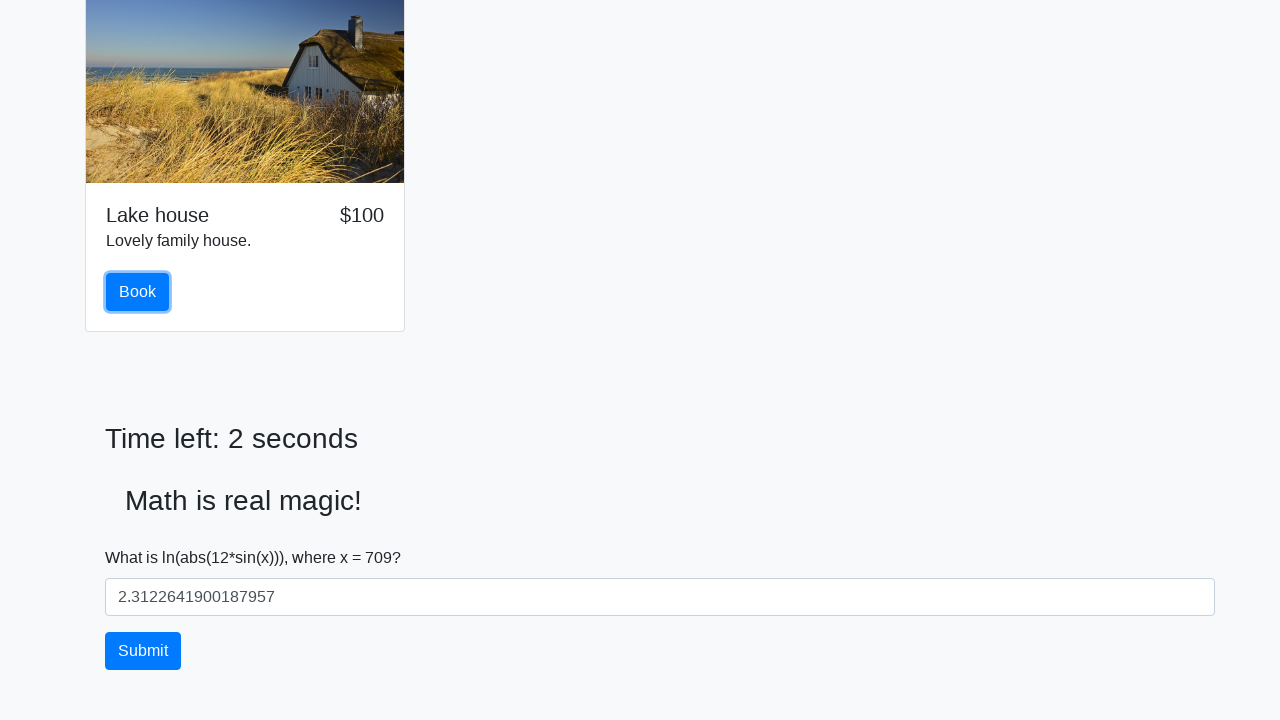

Clicked solve button to submit answer at (143, 651) on #solve
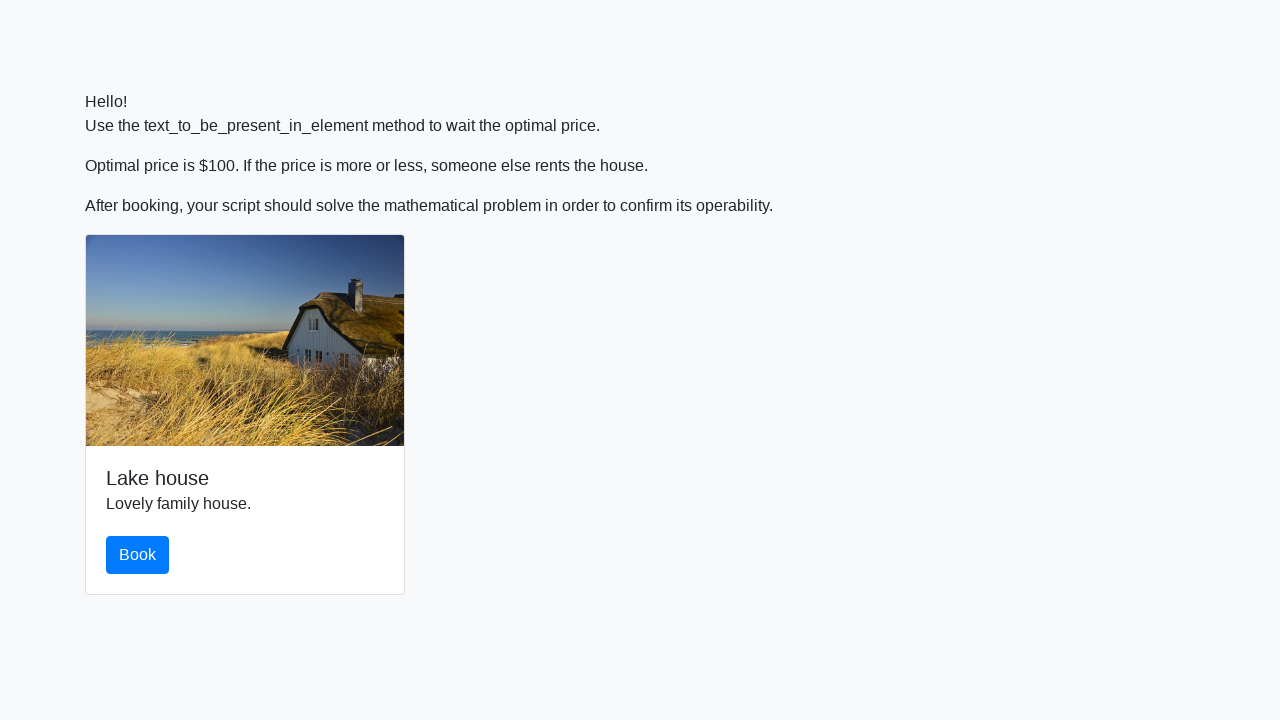

Set up dialog handler to accept alerts
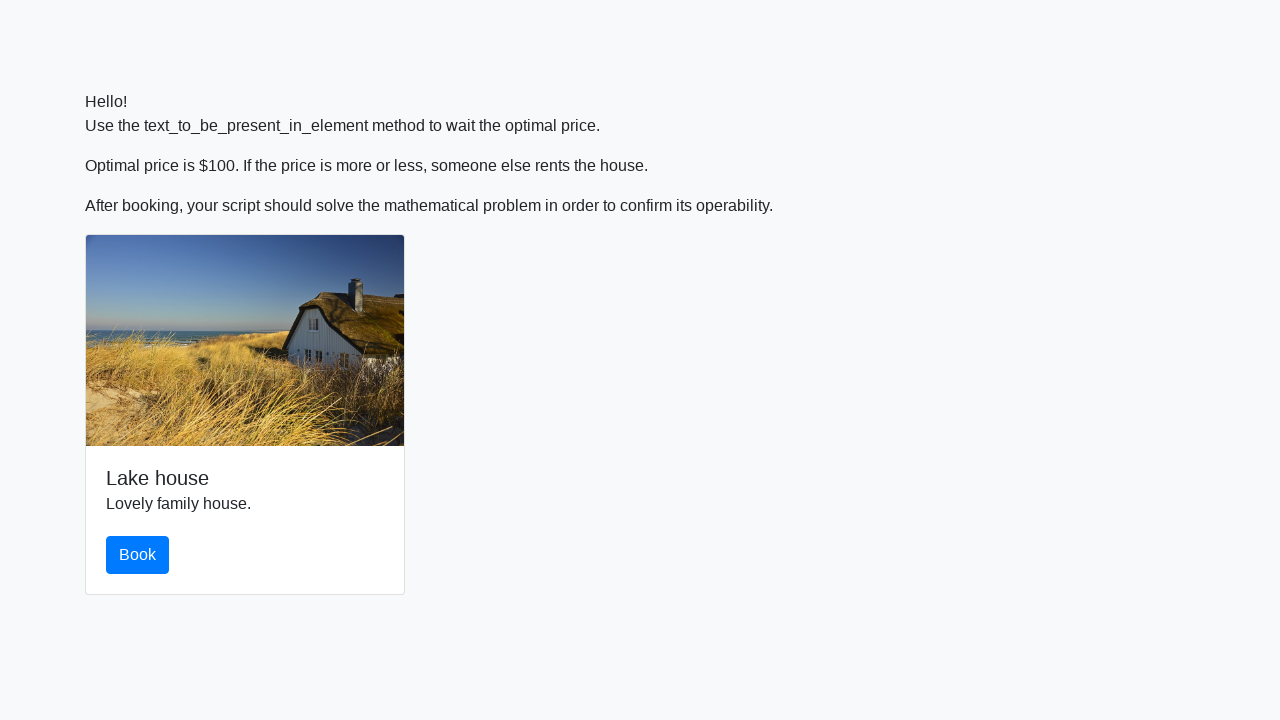

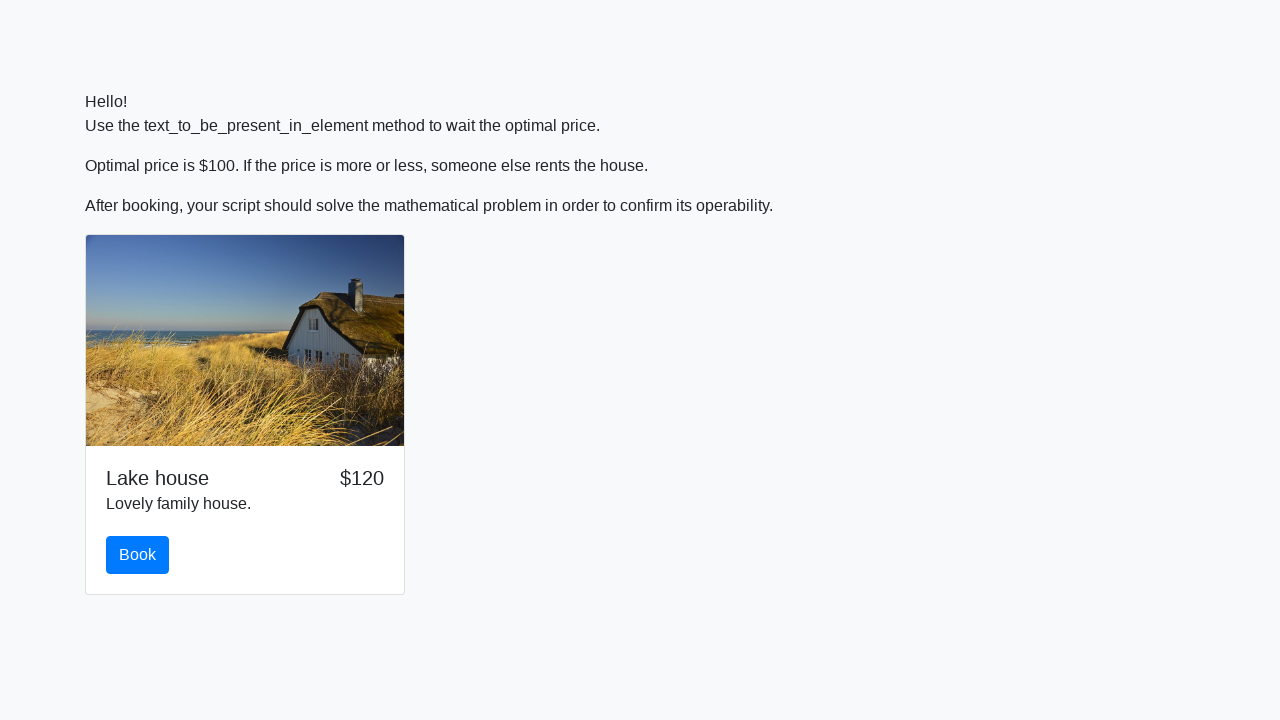